Tests various form controls on a travel booking page including checkbox selection, radio button interactions, and passenger count selection using a dropdown incrementer

Starting URL: https://rahulshettyacademy.com/dropdownsPractise/

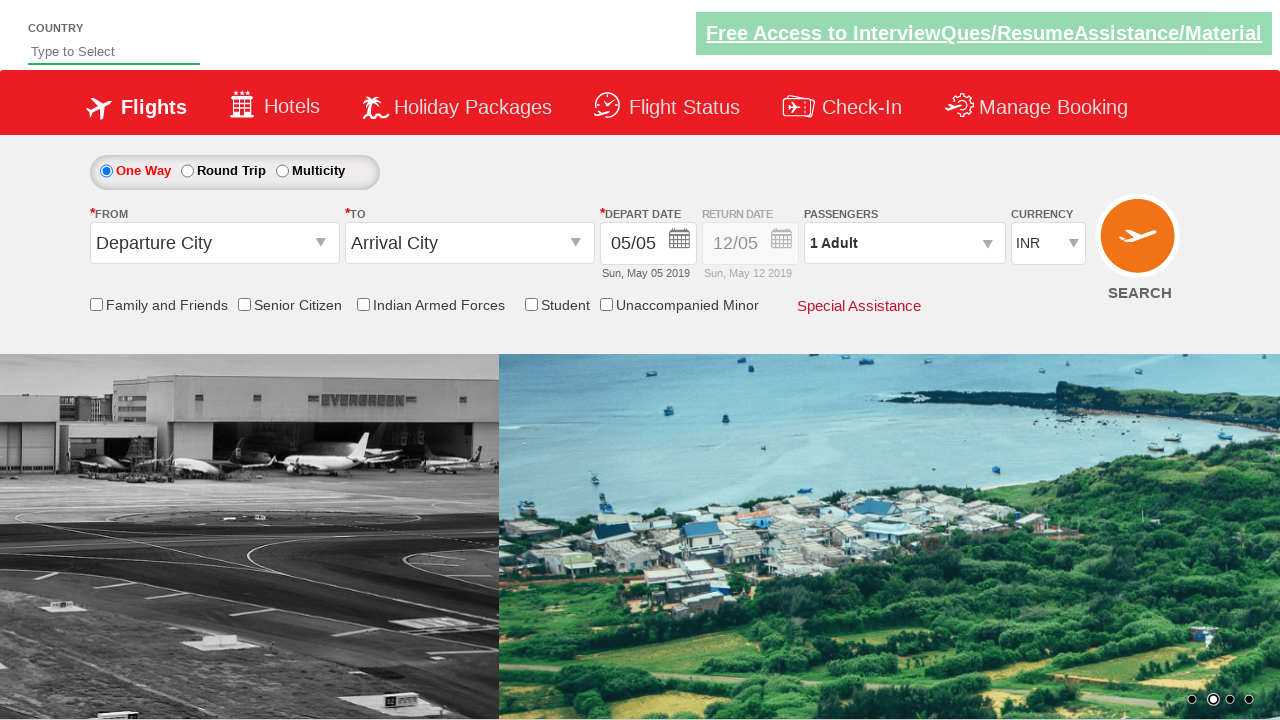

Verified senior citizen discount checkbox is not selected initially
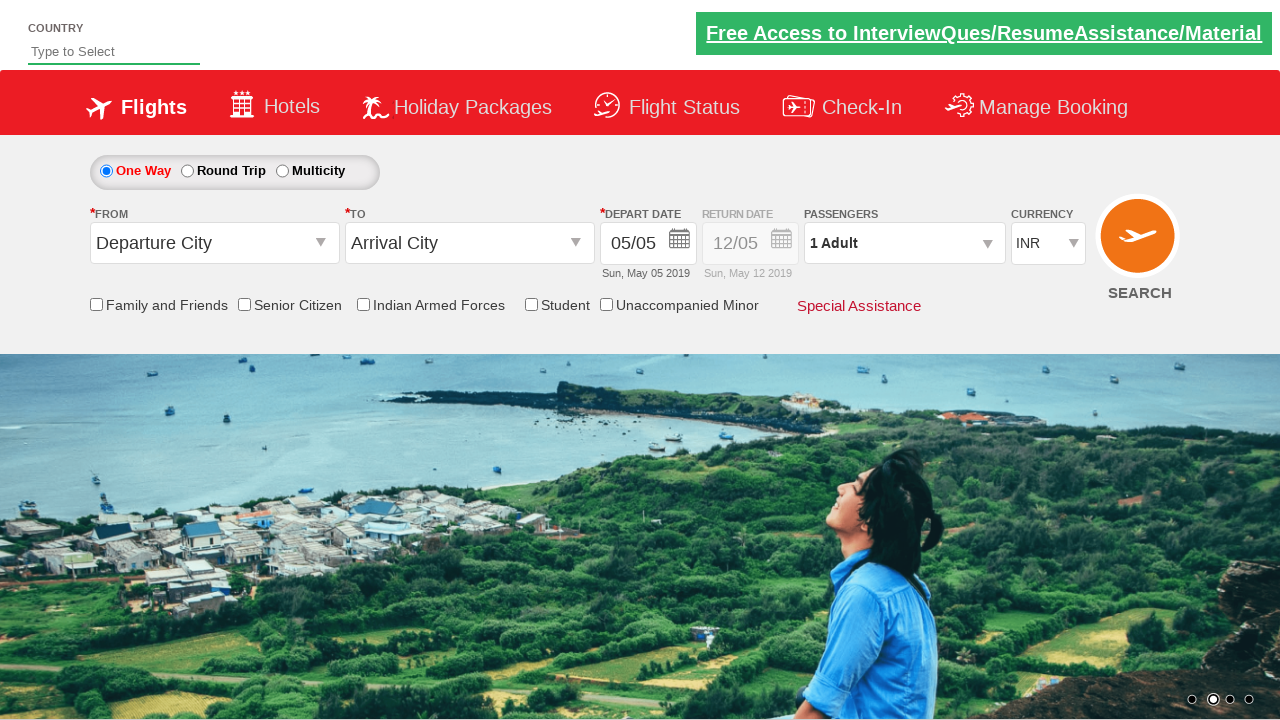

Clicked senior citizen discount checkbox at (244, 304) on input[id*='SeniorCitizenDiscount']
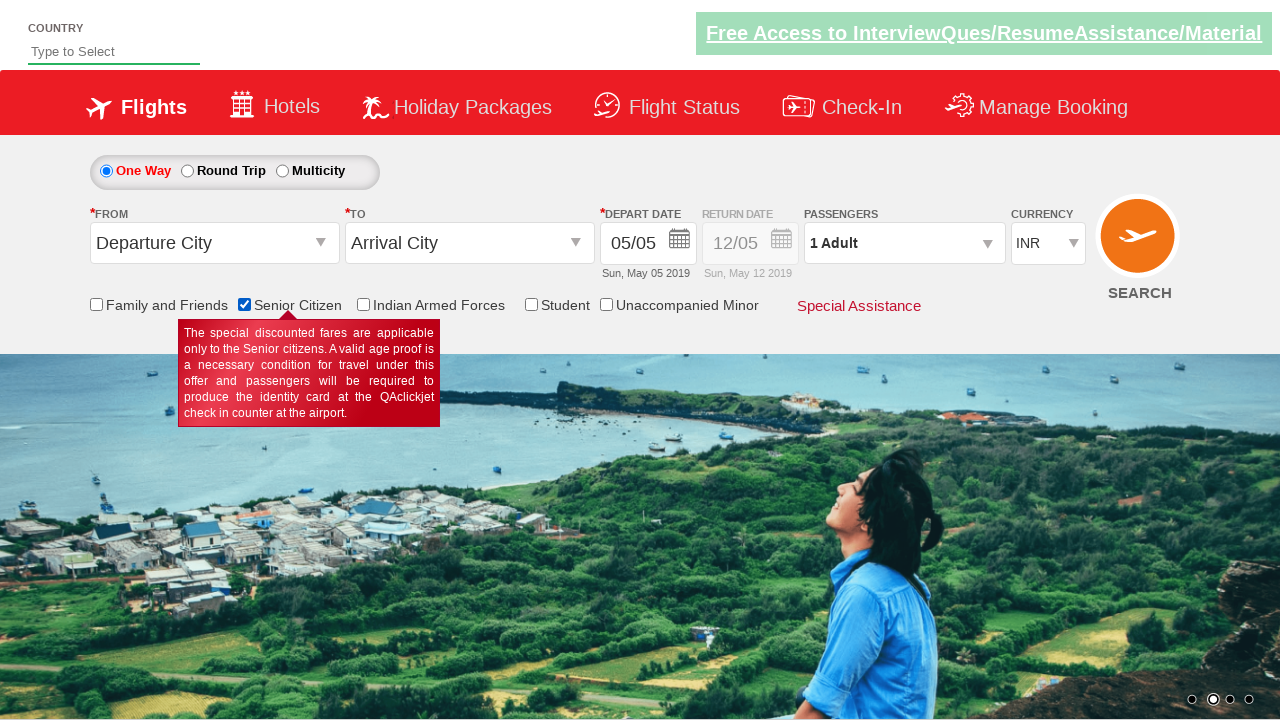

Verified senior citizen discount checkbox is now selected
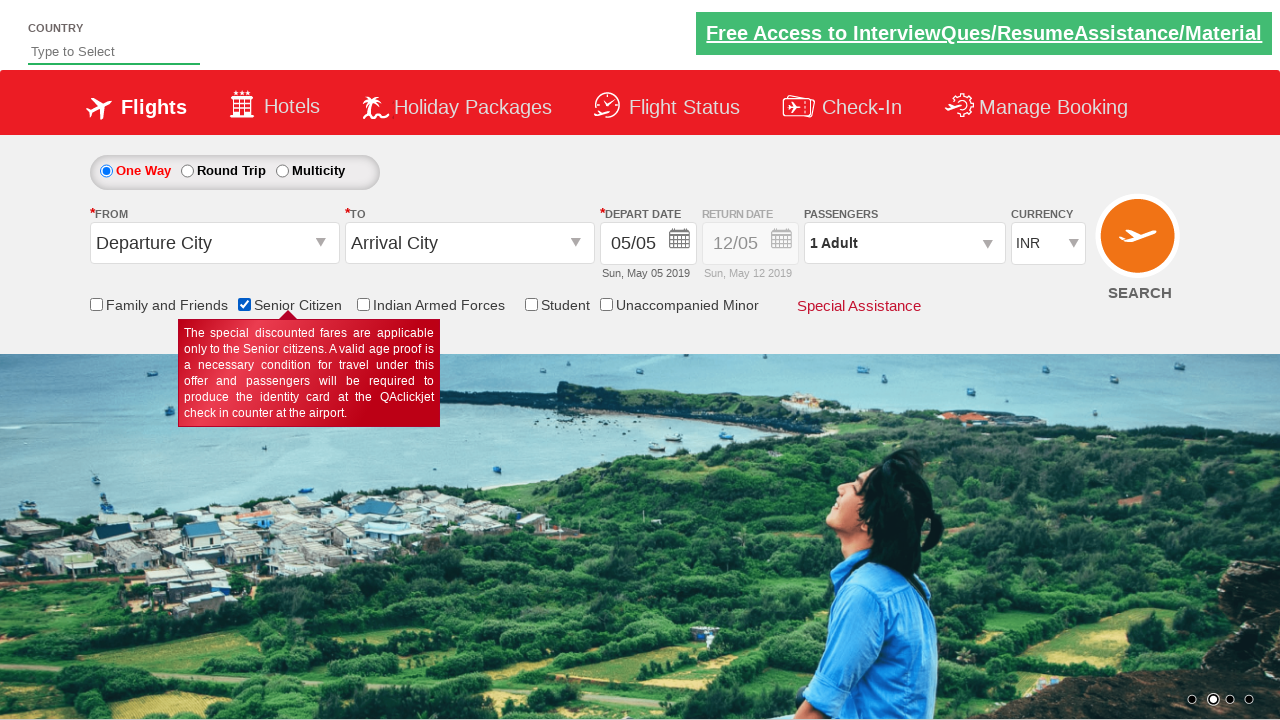

Verified there are 6 checkboxes on the page
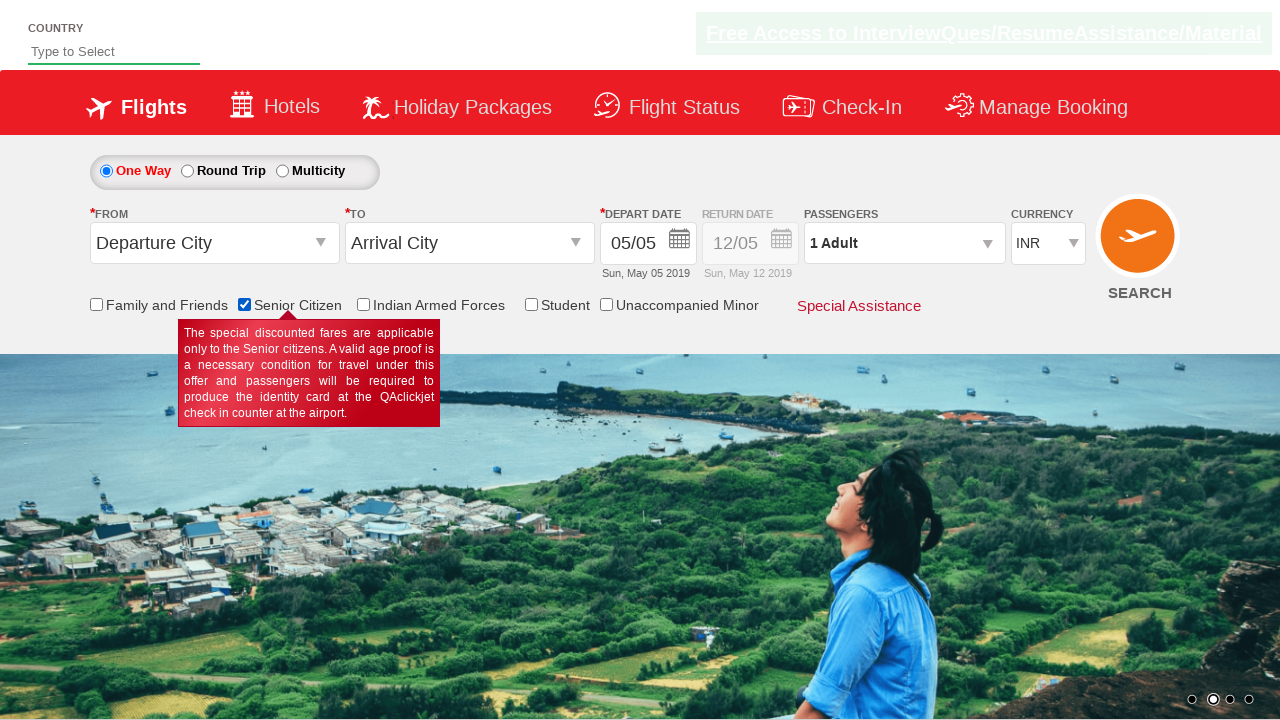

Clicked radio button for round trip at (187, 171) on #ctl00_mainContent_rbtnl_Trip_1
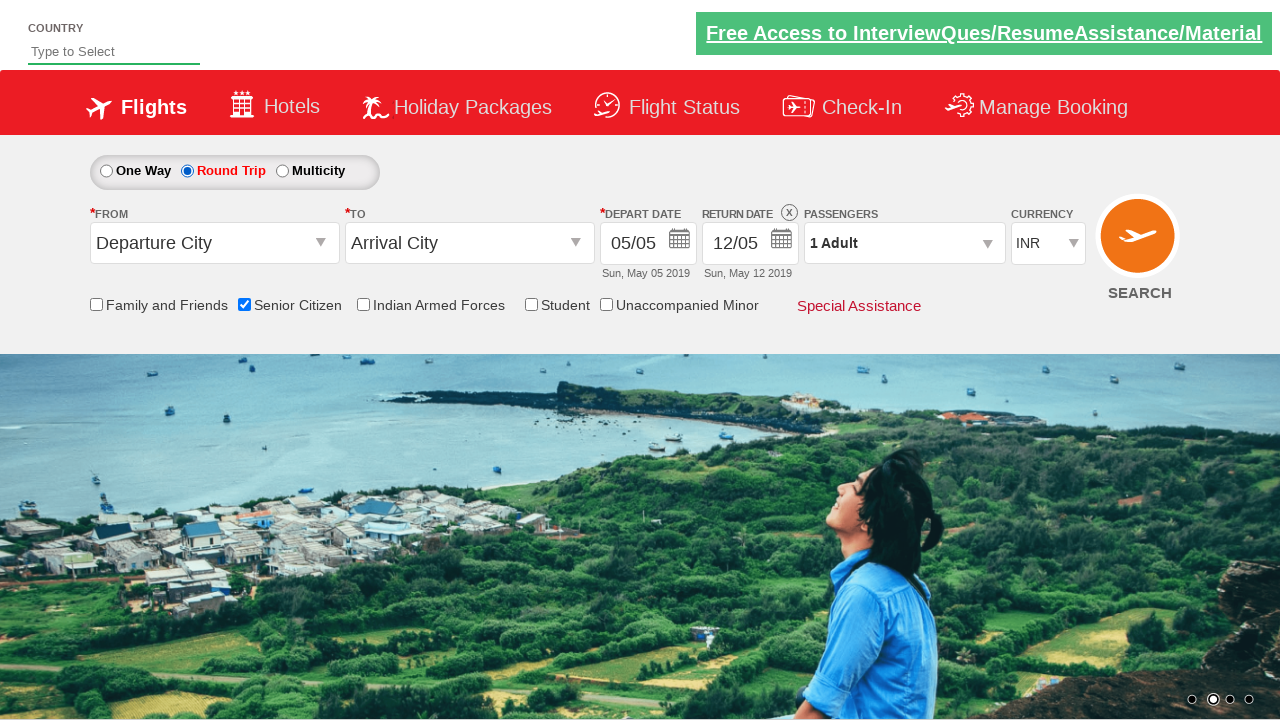

Retrieved style attribute from date picker element
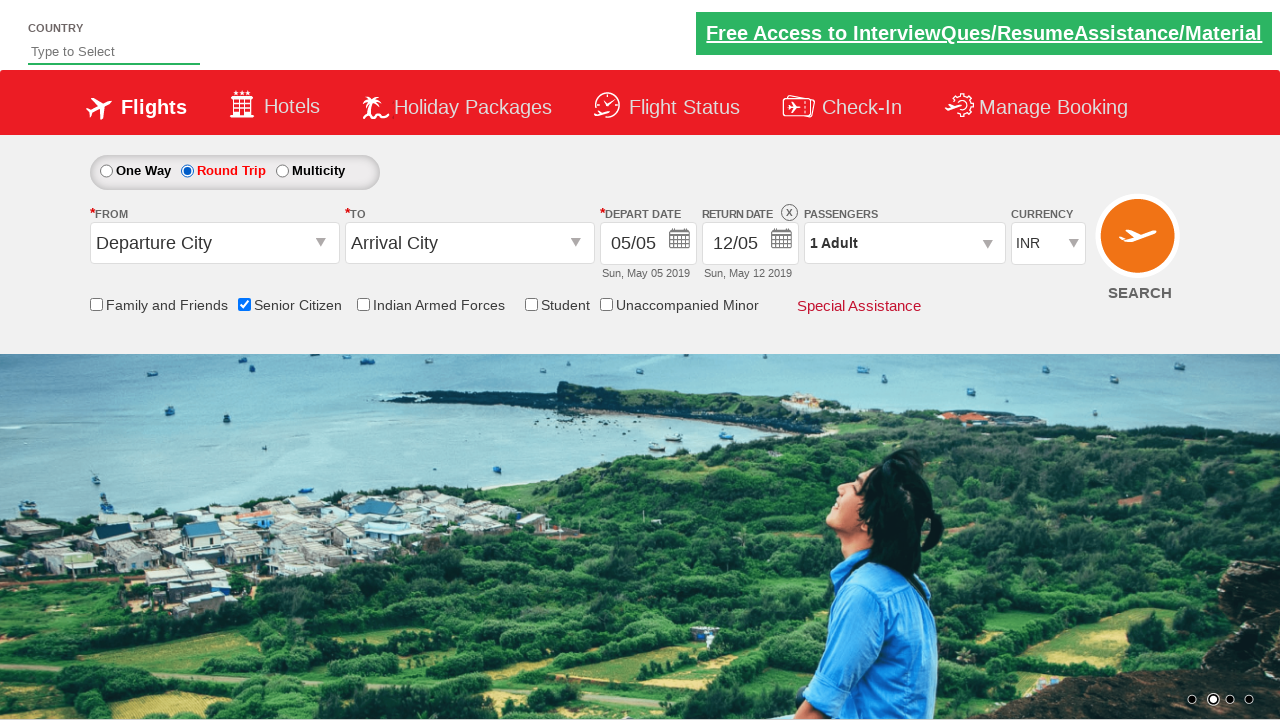

Clicked on passenger info dropdown at (904, 243) on #divpaxinfo
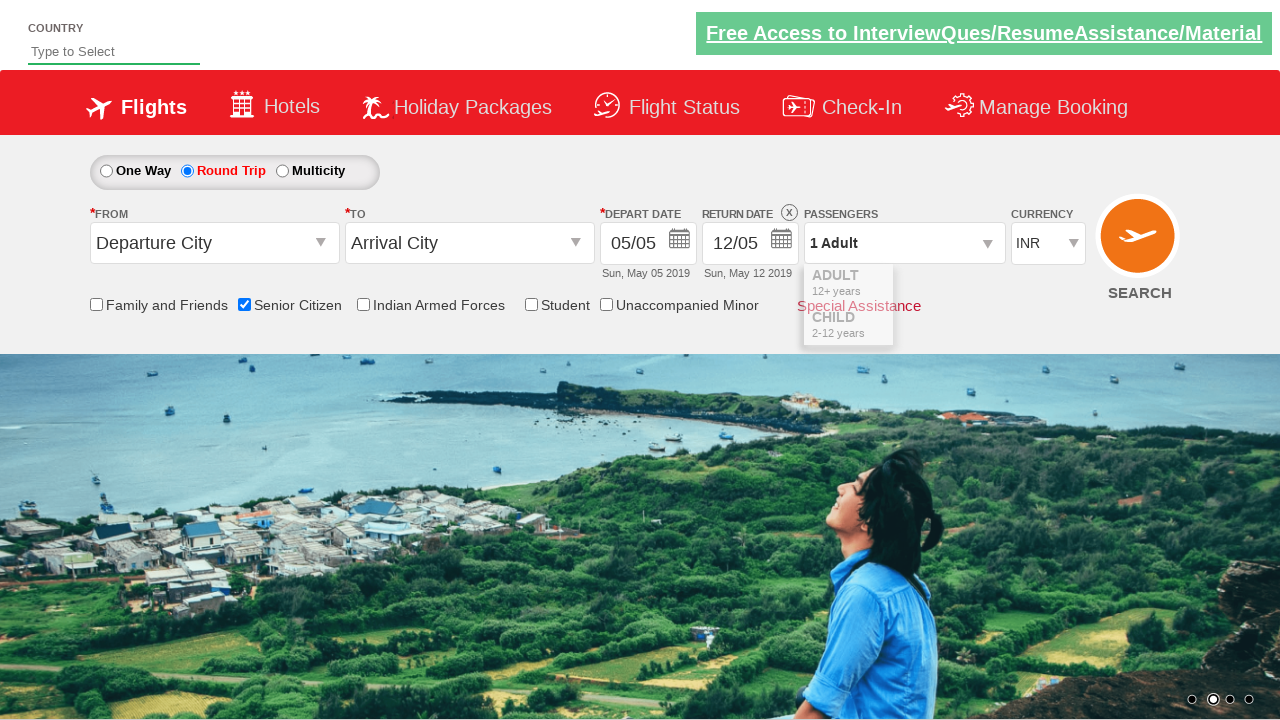

Clicked adult increment button (increment 1 of 4) at (982, 288) on #hrefIncAdt
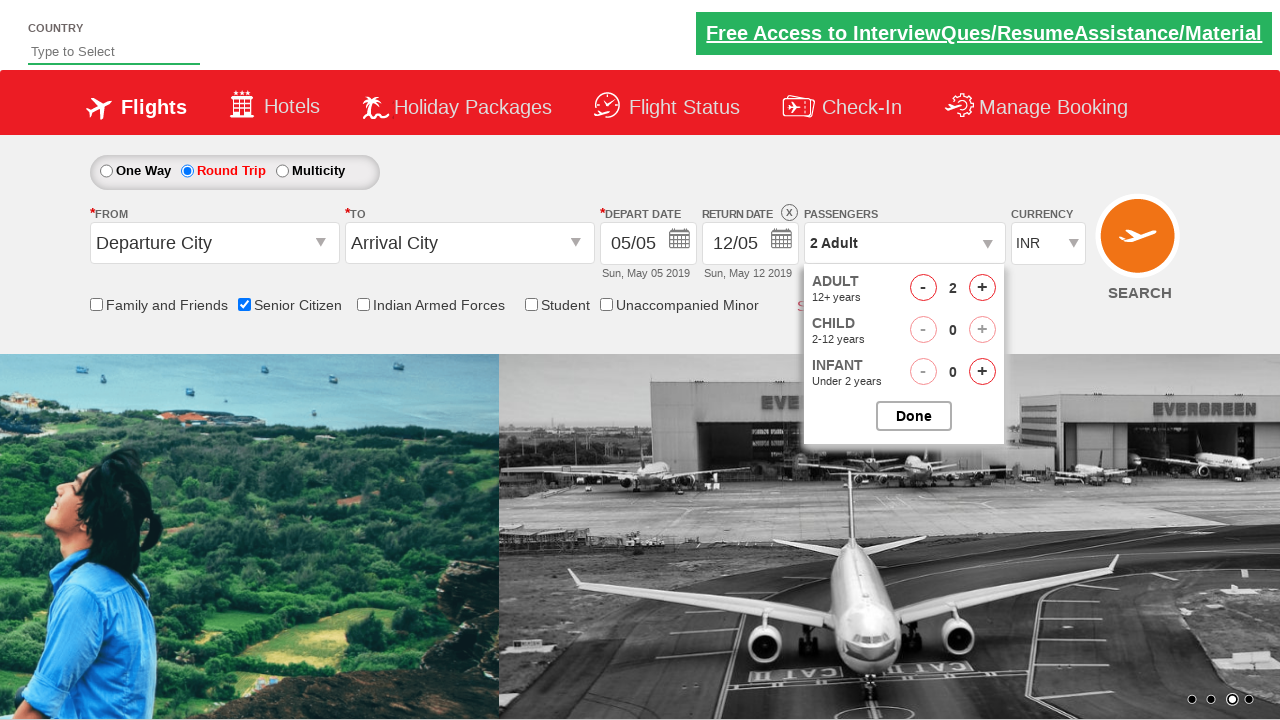

Clicked adult increment button (increment 2 of 4) at (982, 288) on #hrefIncAdt
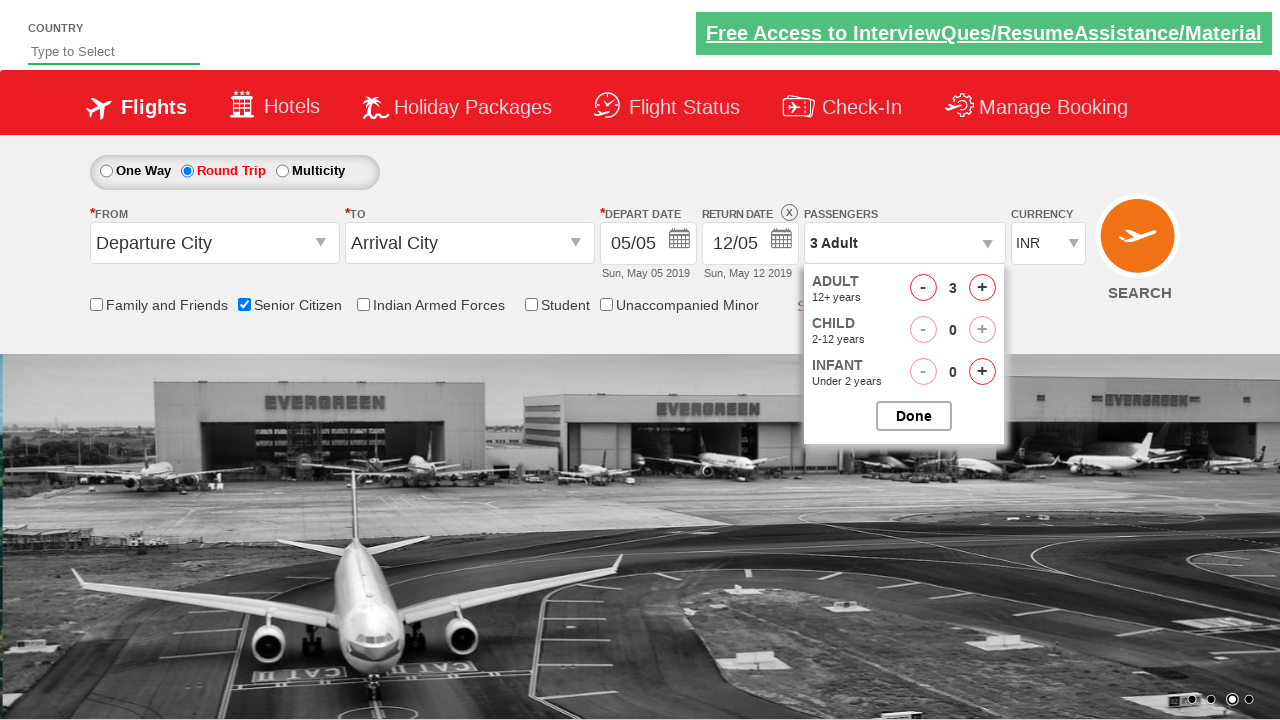

Clicked adult increment button (increment 3 of 4) at (982, 288) on #hrefIncAdt
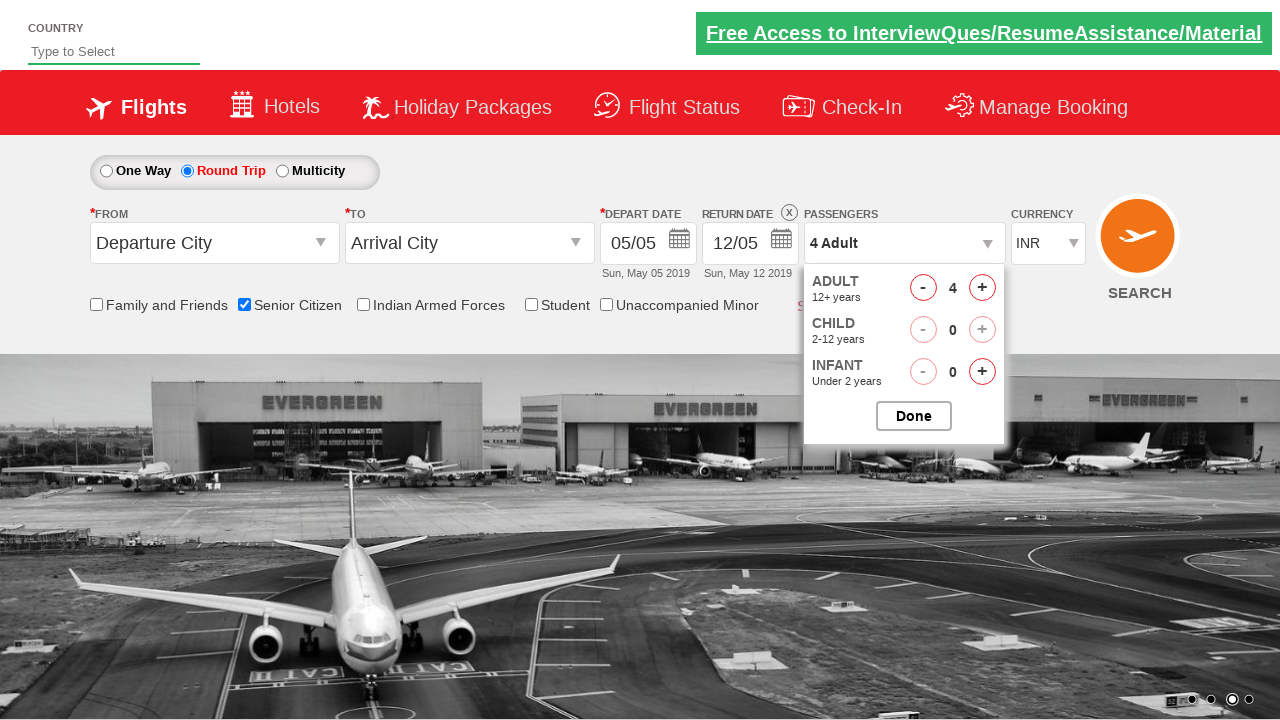

Clicked adult increment button (increment 4 of 4) at (982, 288) on #hrefIncAdt
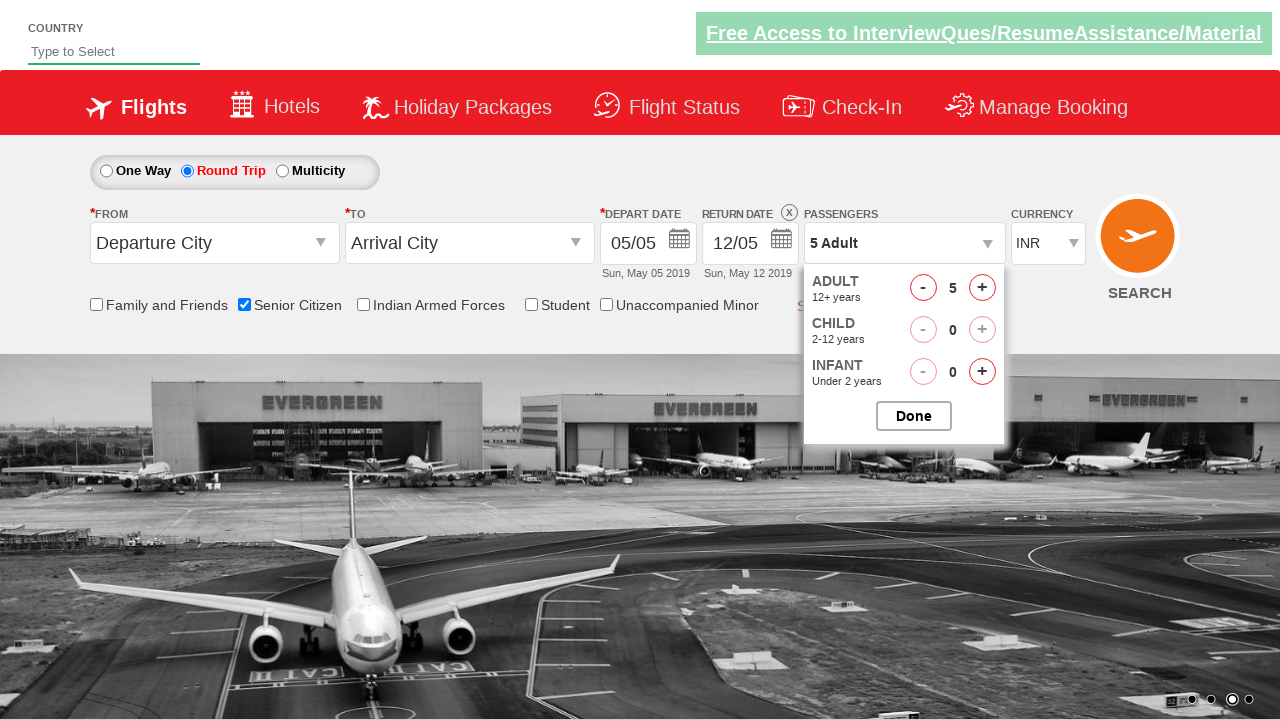

Closed passenger selection dropdown at (914, 416) on #btnclosepaxoption
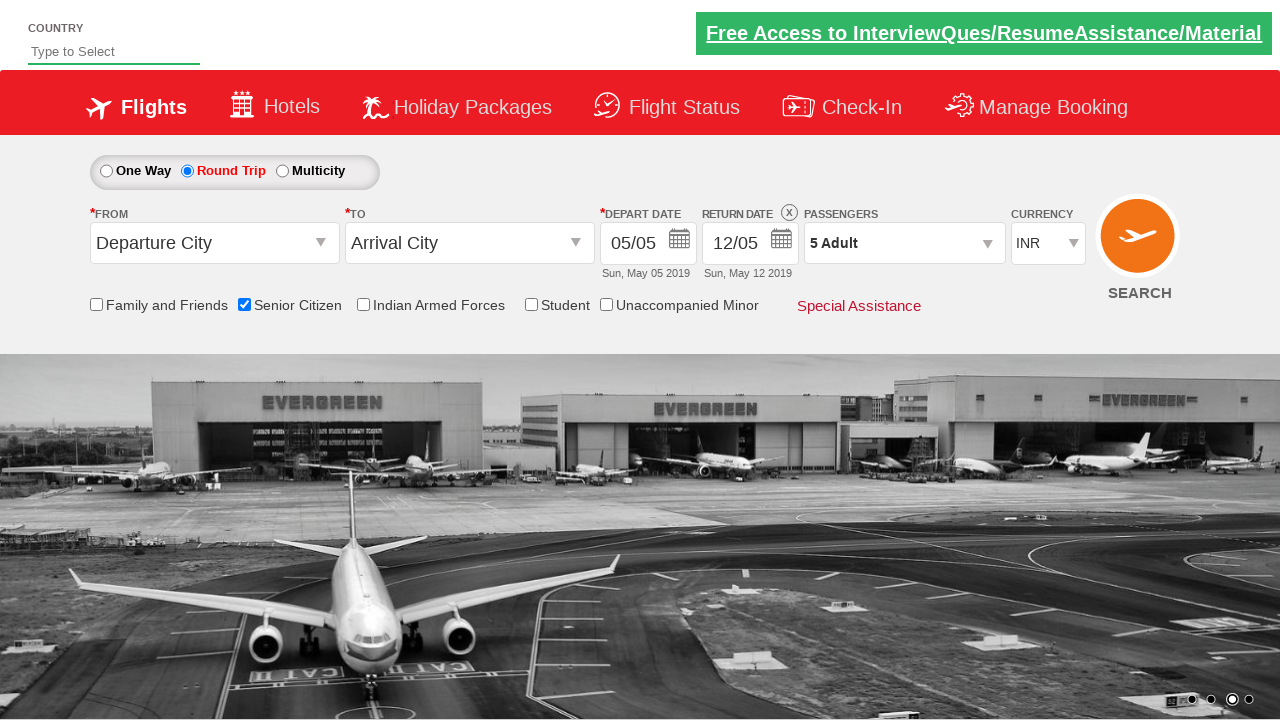

Verified passenger count text shows '5 Adult'
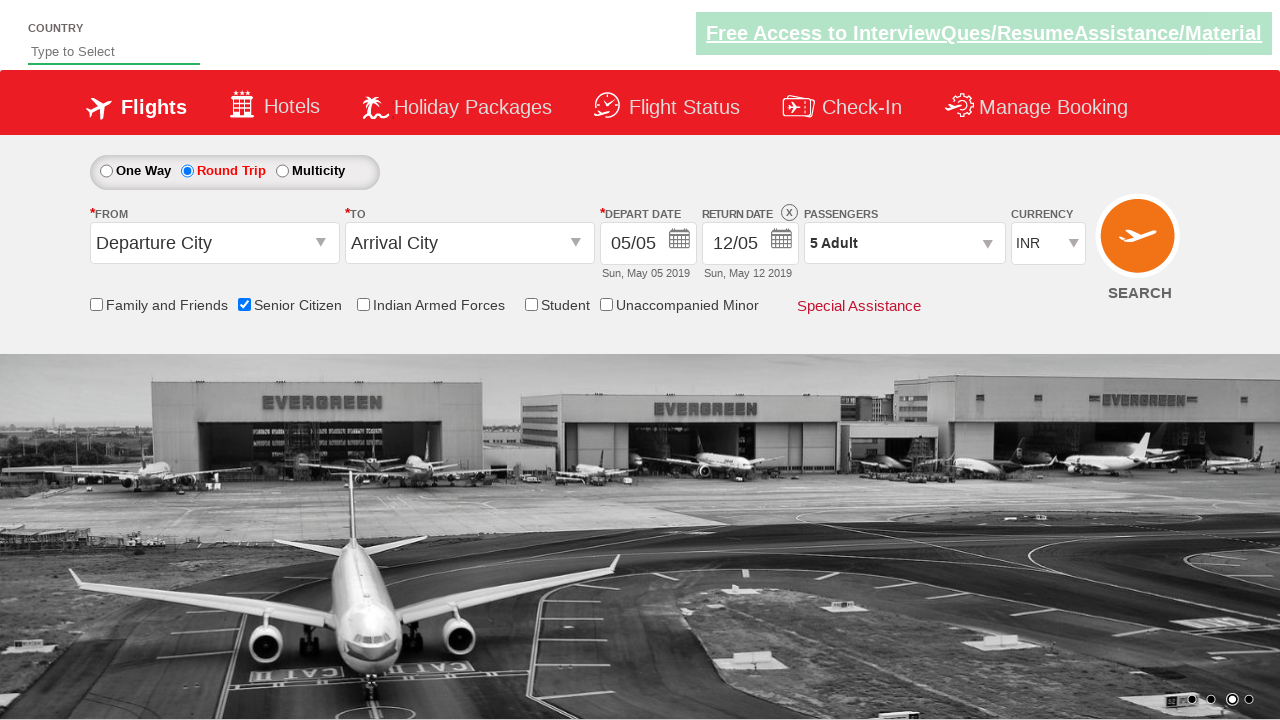

Clicked round trip radio button again at (187, 171) on #ctl00_mainContent_rbtnl_Trip_1
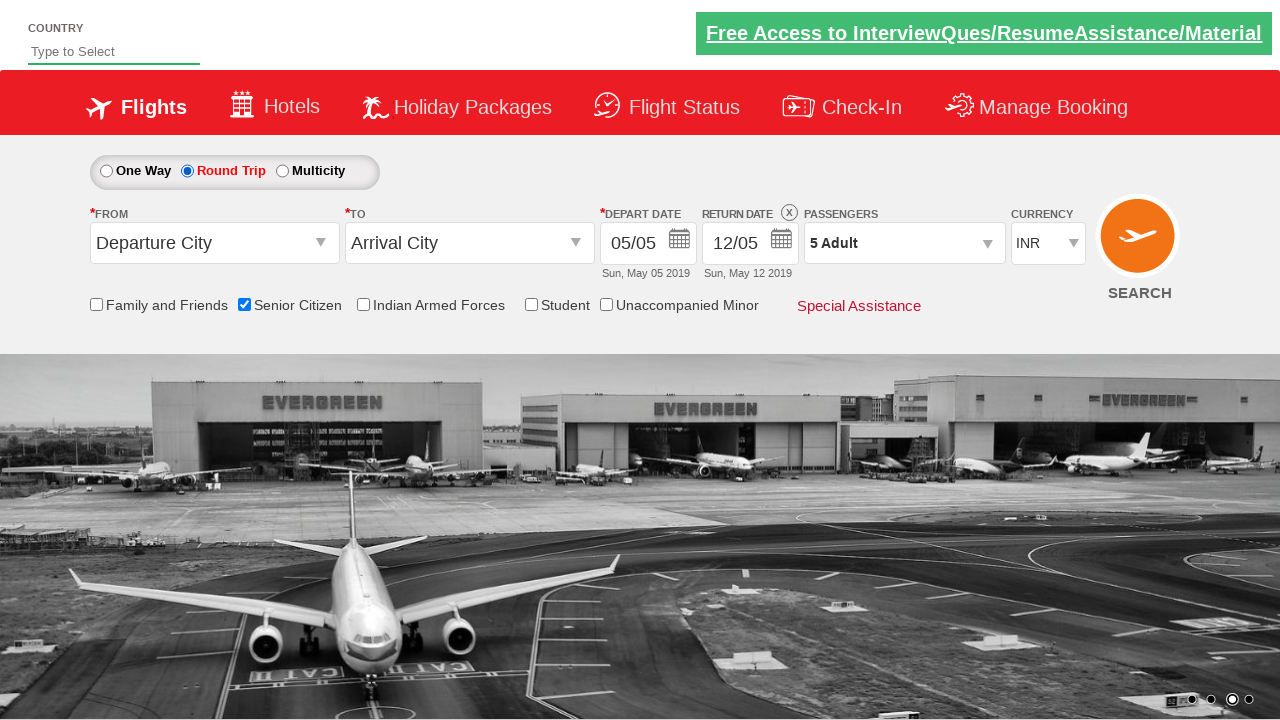

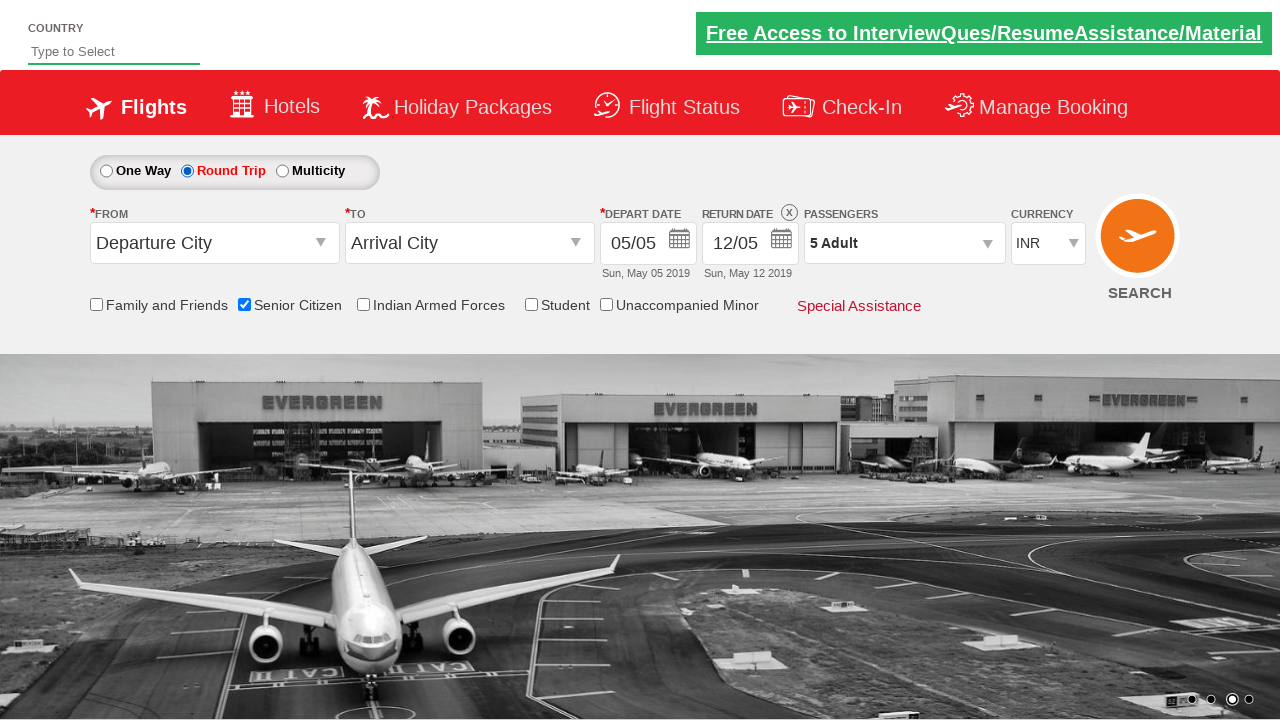